Tests entering the leave year start date (10/10/2026) and clicking Continue

Starting URL: https://www.gov.uk/calculate-your-holiday-entitlement/y/irregular-hours-and-part-year

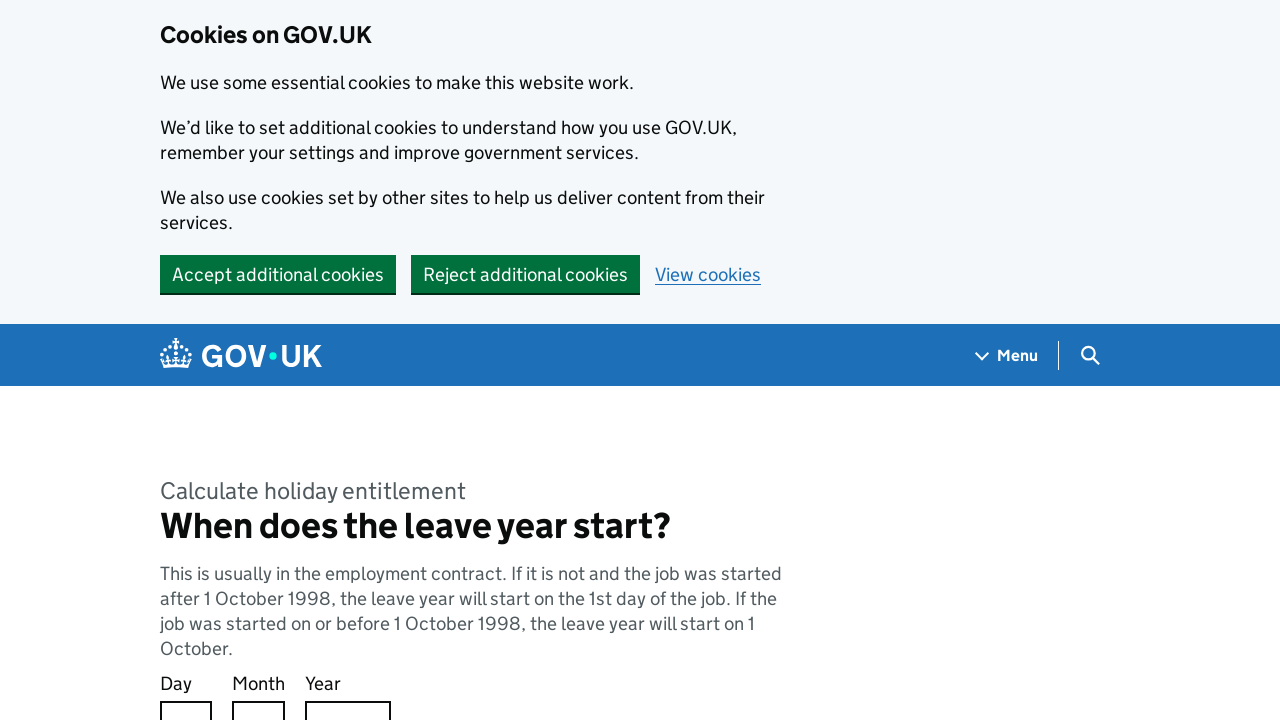

Filled day field with '10' on #response-0
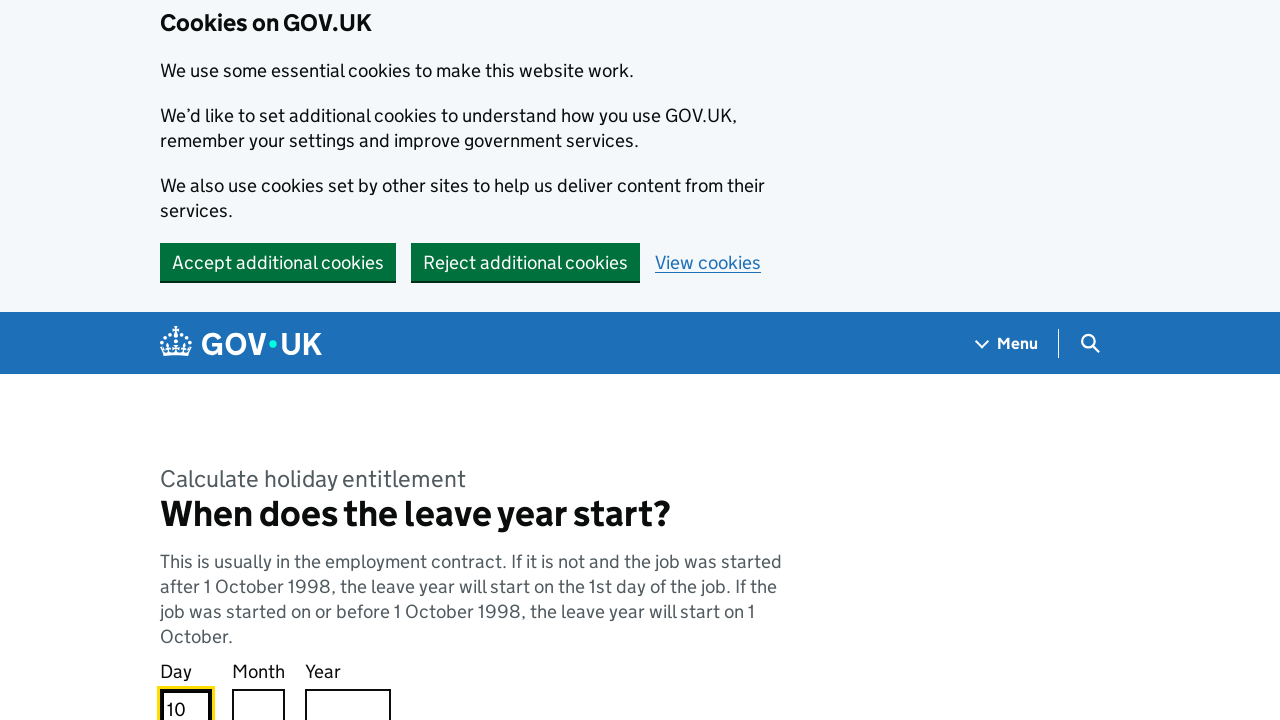

Filled month field with '10' on #response-1
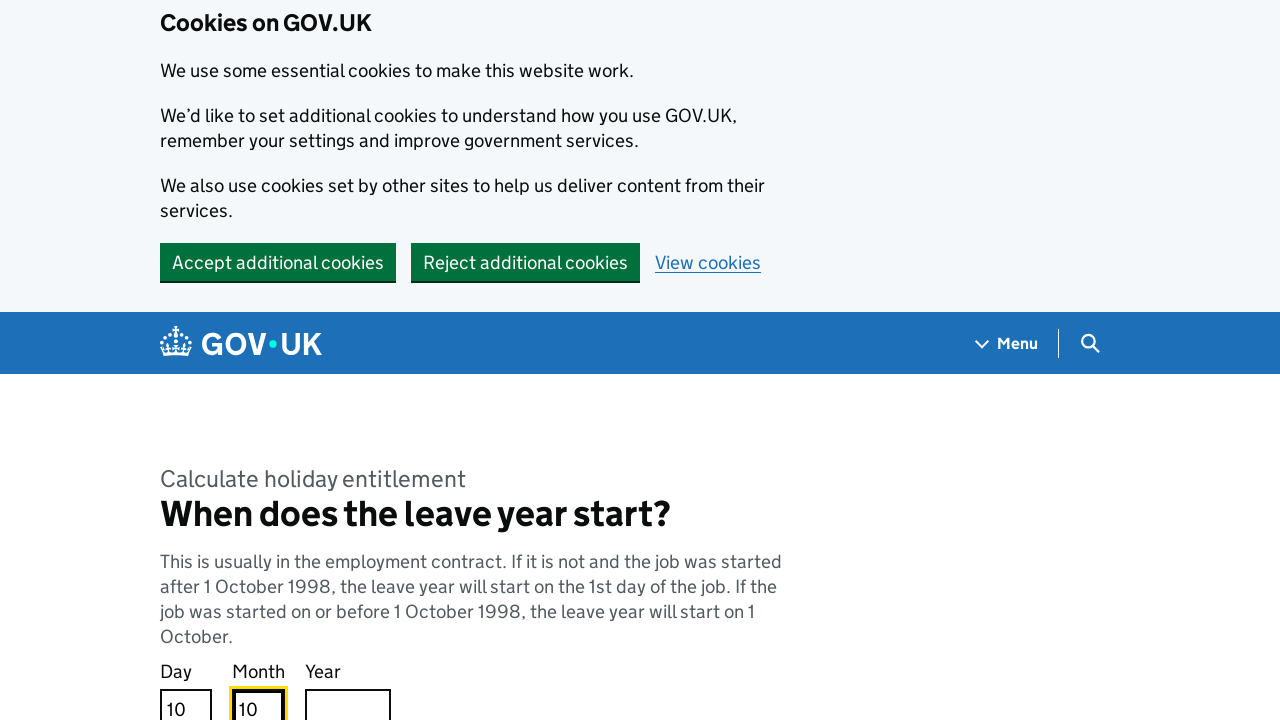

Filled year field with '2026' on #response-2
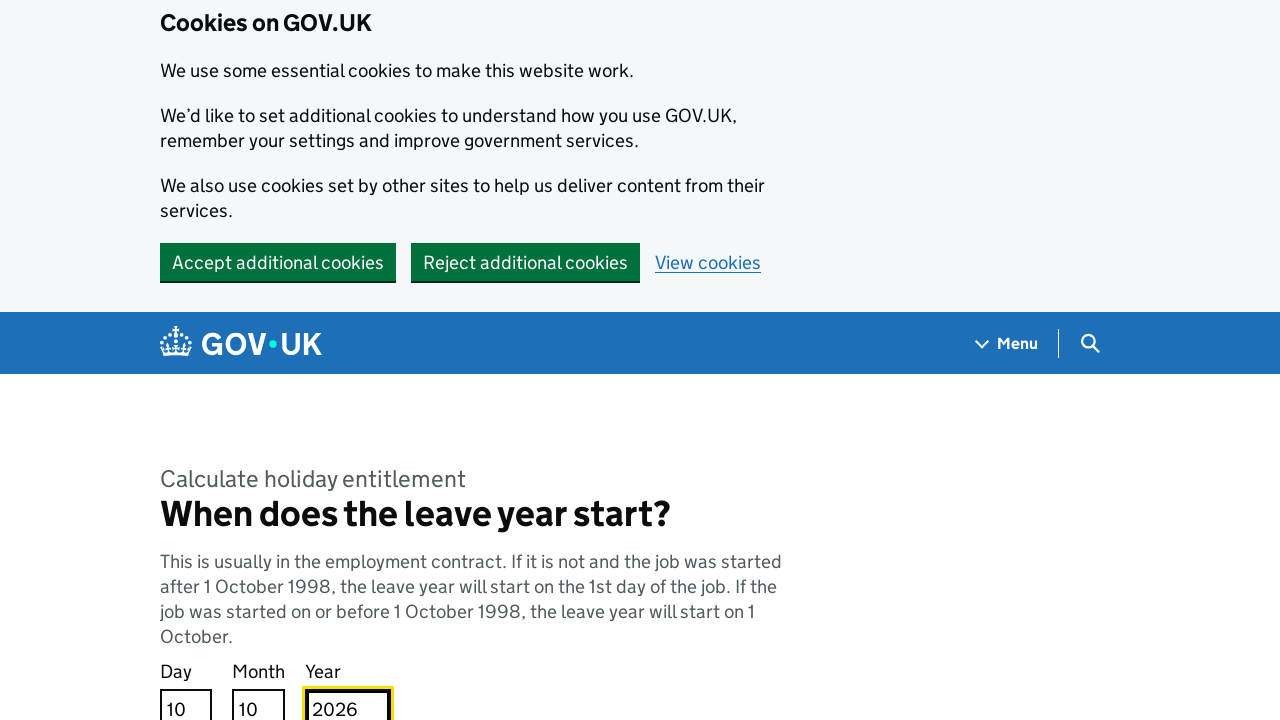

Clicked Continue button to submit leave year start date (10/10/2026) at (209, 360) on internal:text="Continue"i
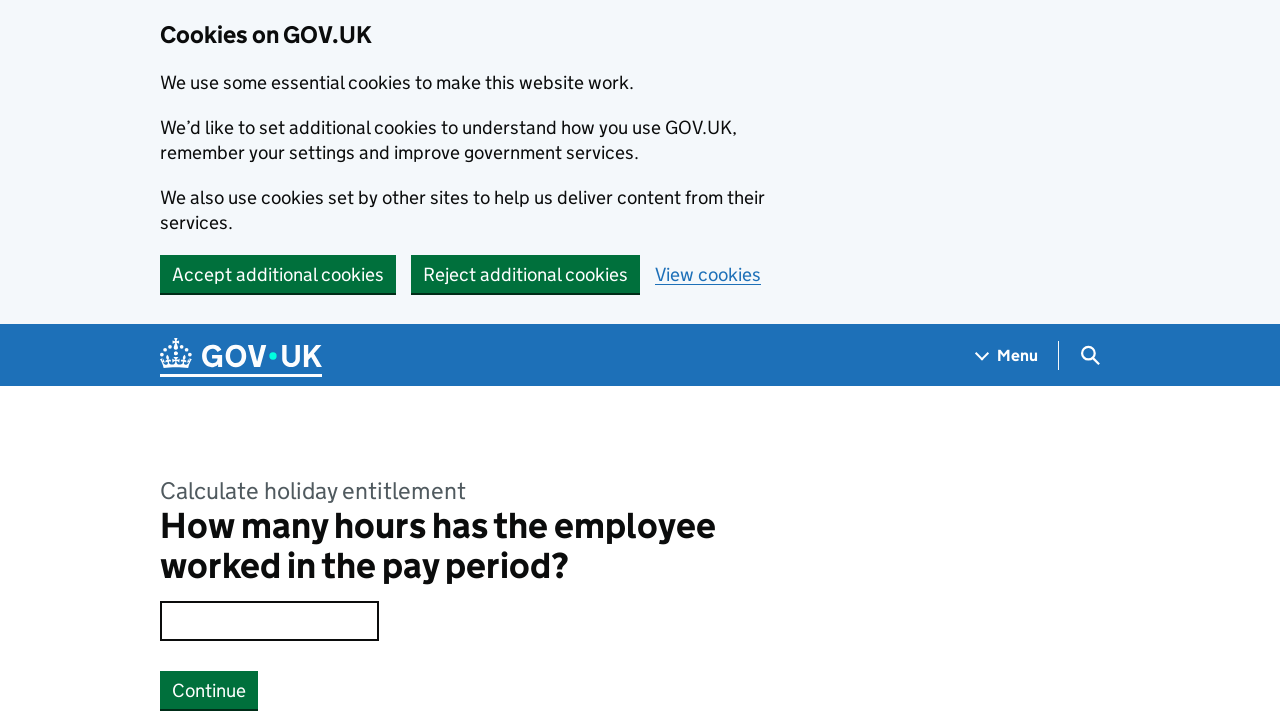

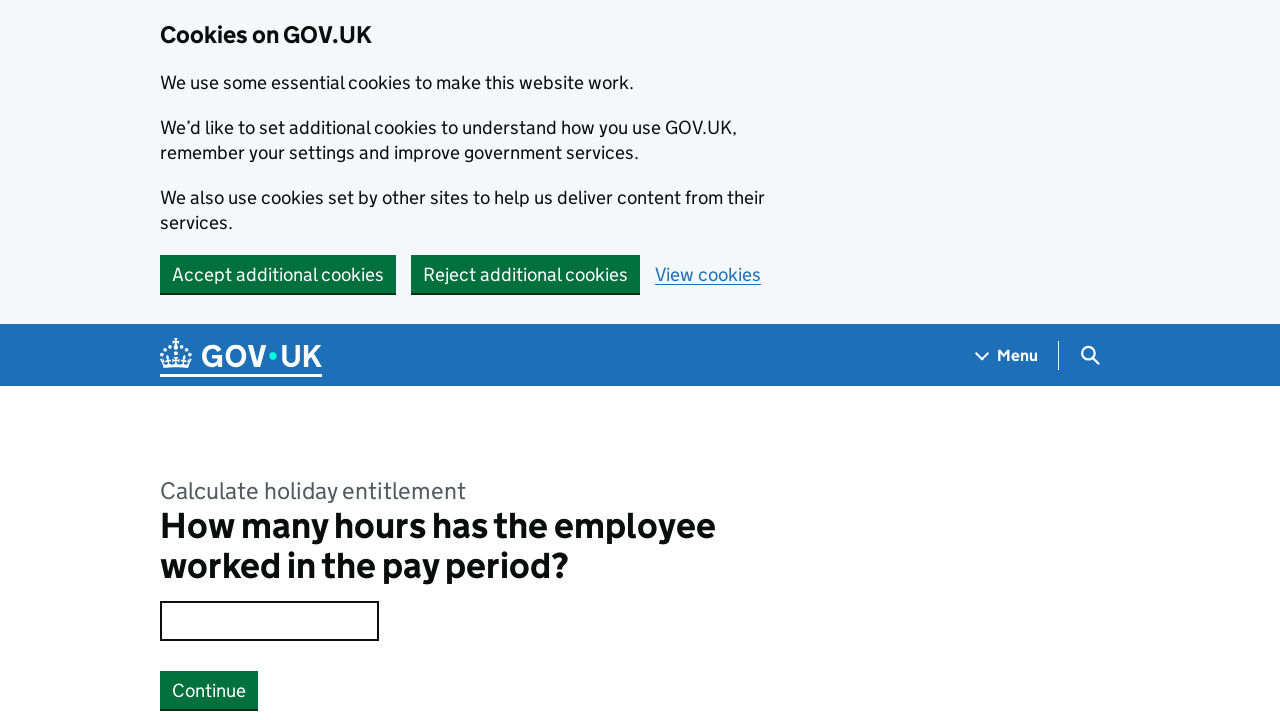